Navigates to the Brooklyn theme Shopify demo store homepage and verifies the page loads

Starting URL: https://brooklyn-theme.myshopify.com/

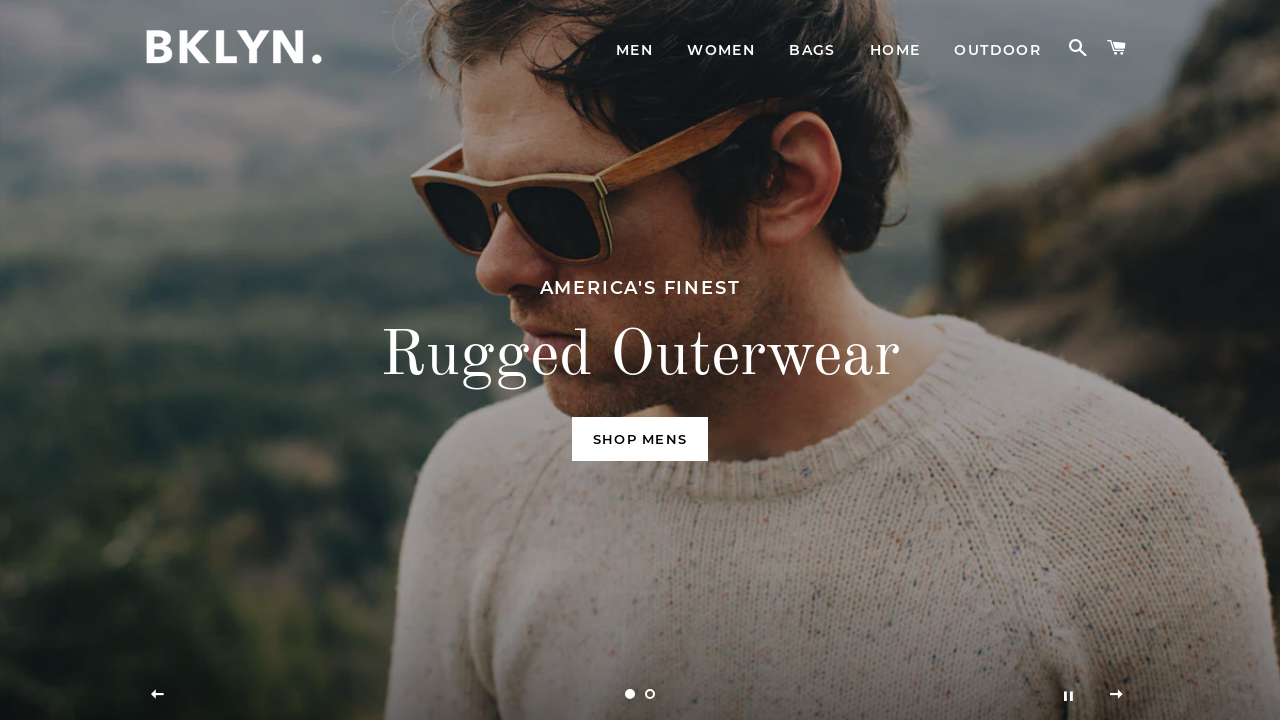

Waited for page DOM to be fully loaded
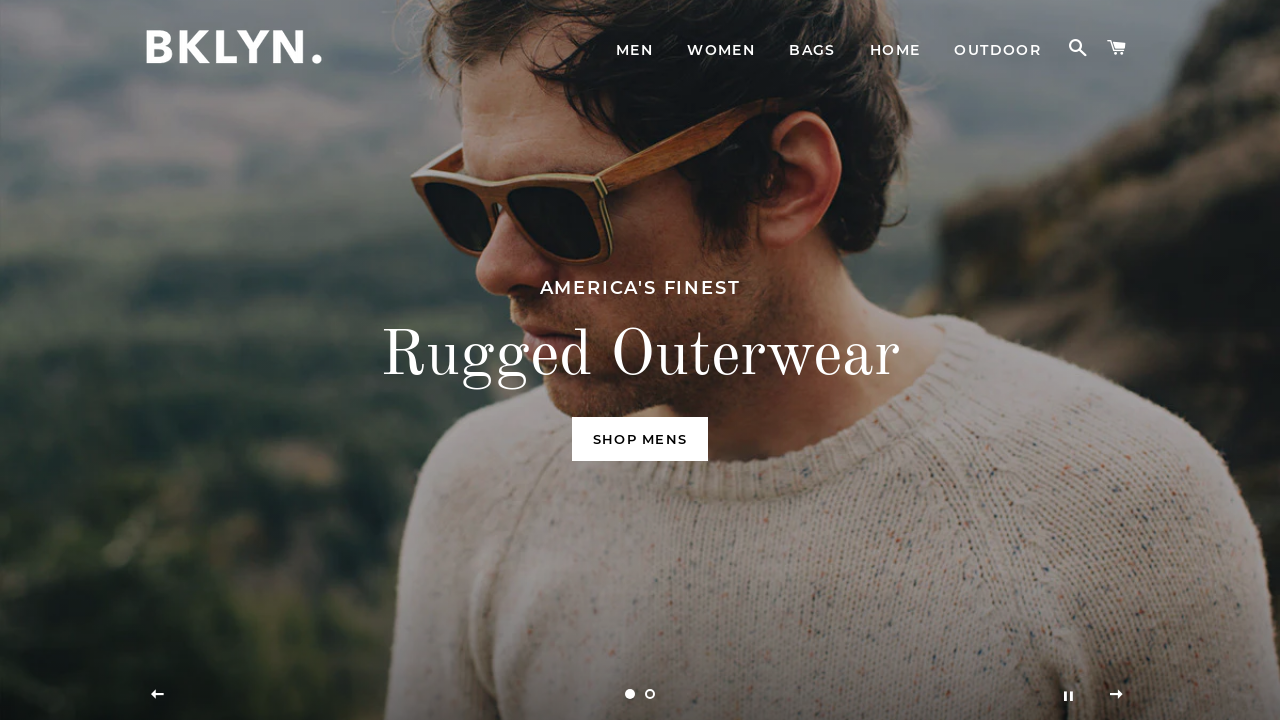

Verified body element is present on Brooklyn theme homepage
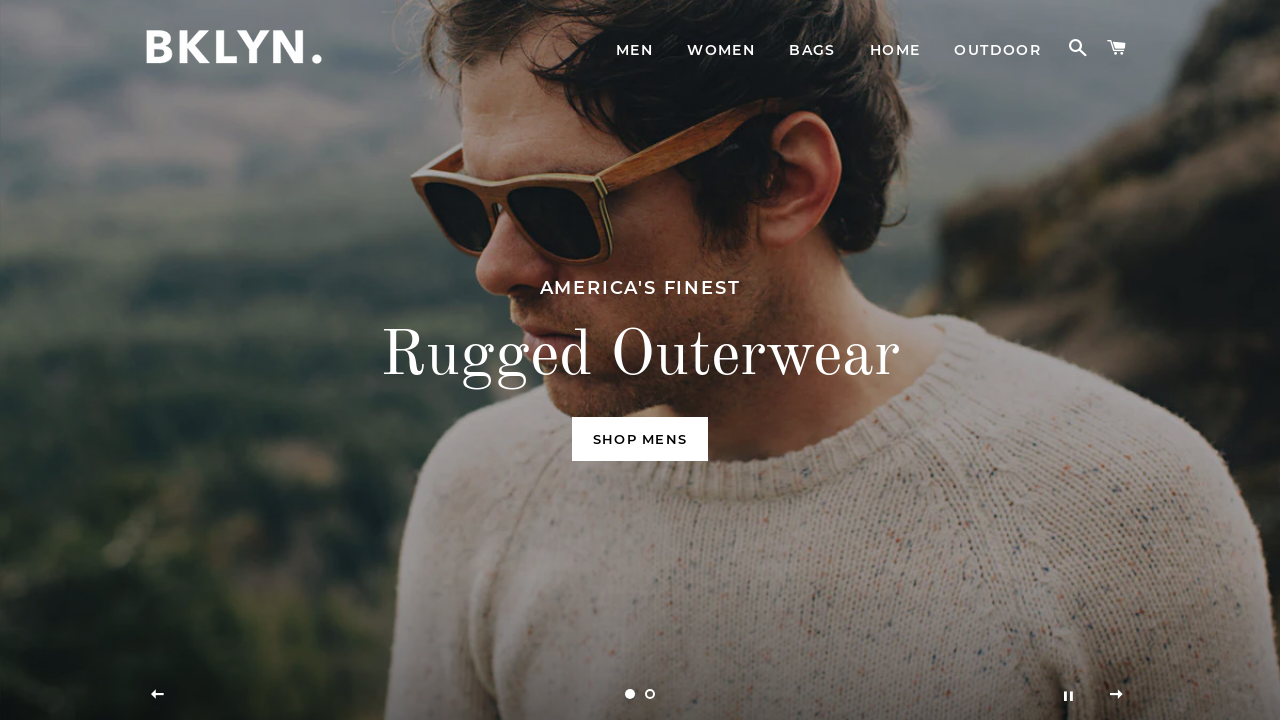

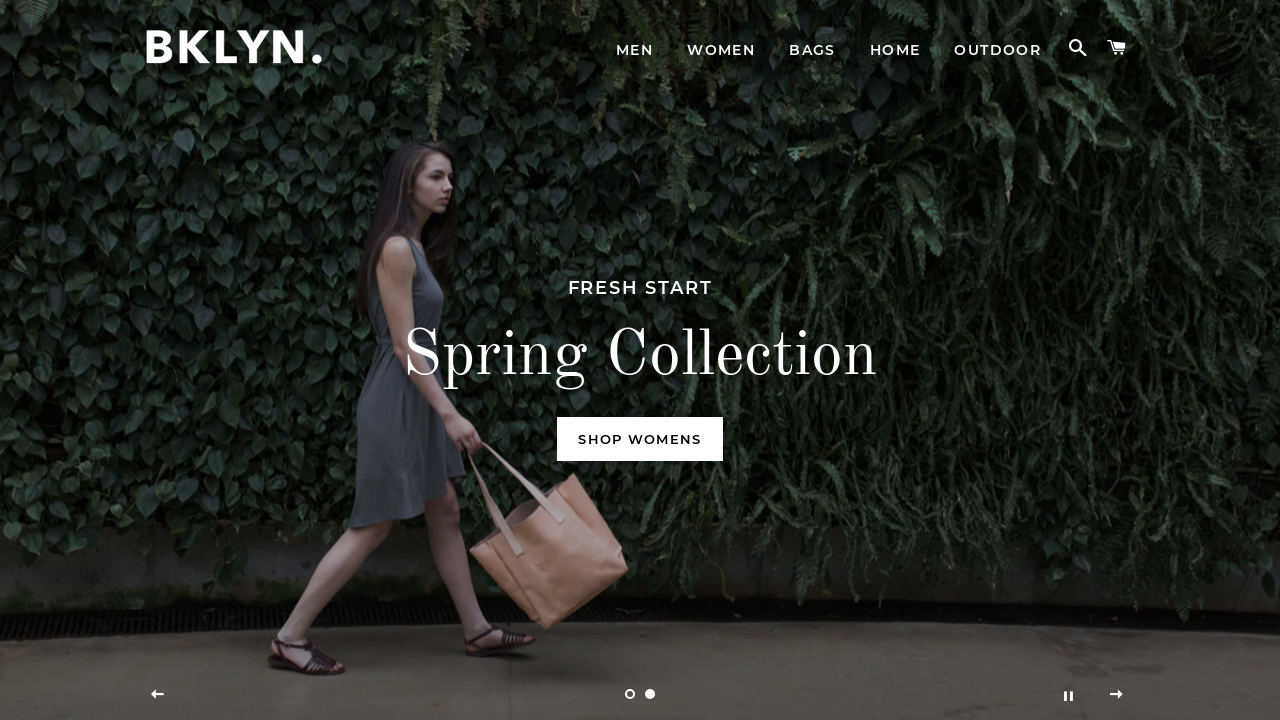